Tests JavaScript alert handling on a practice automation page by filling a name field, triggering alerts, and accepting/dismissing them

Starting URL: https://rahulshettyacademy.com/AutomationPractice/

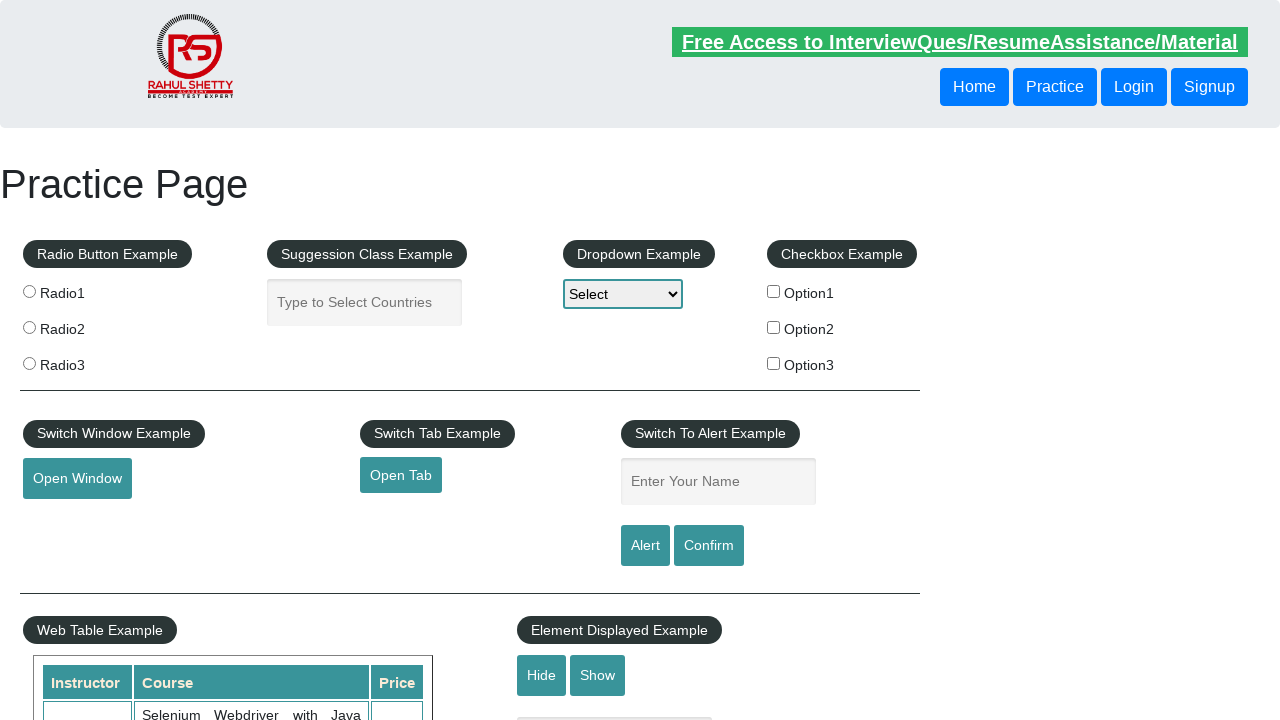

Filled name field with 'John Anderson' on #name
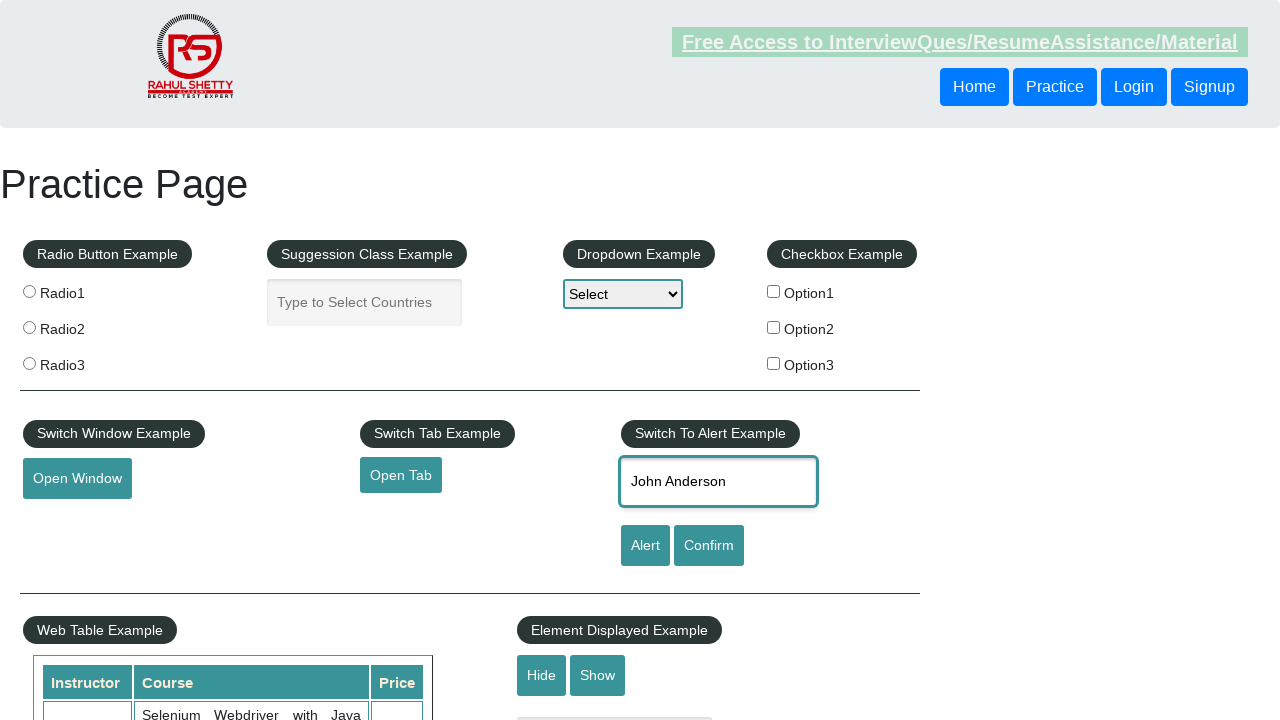

Clicked alert button to trigger first alert at (645, 546) on input.btn-style
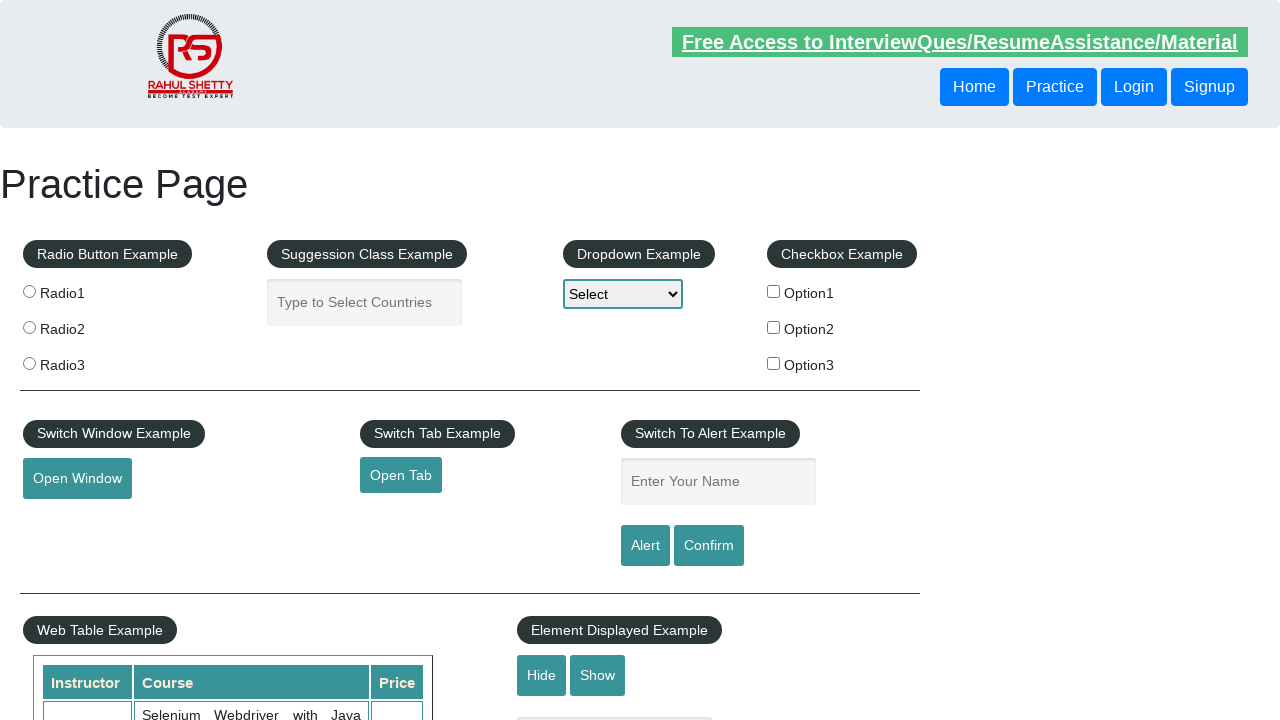

Set up dialog handler to accept alert
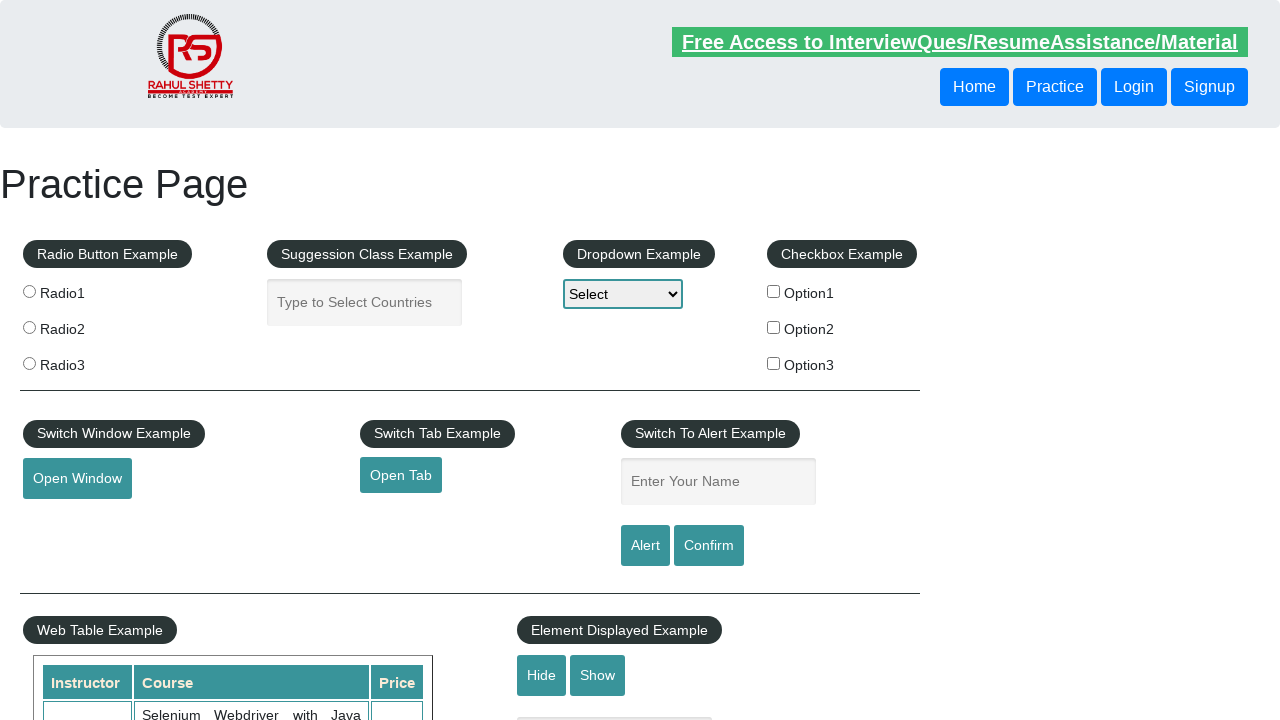

Waited for alert to be processed
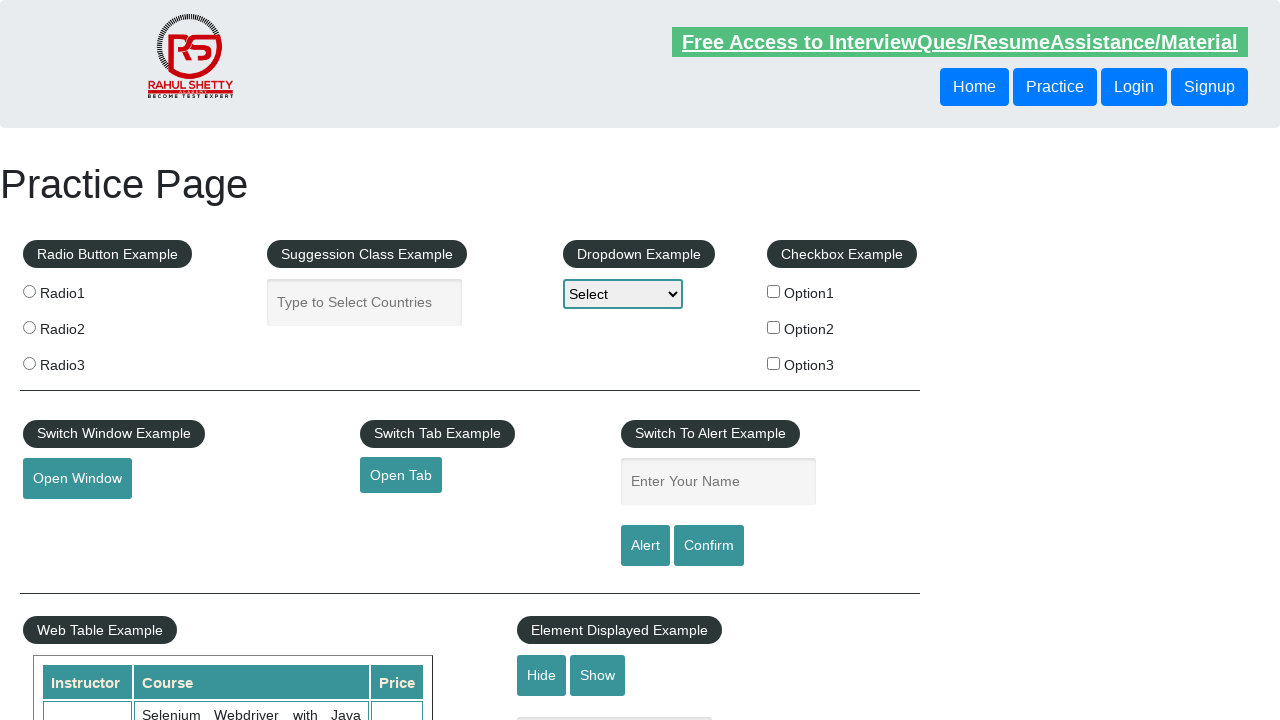

Clicked confirm button to trigger confirmation dialog at (709, 546) on #confirmbtn
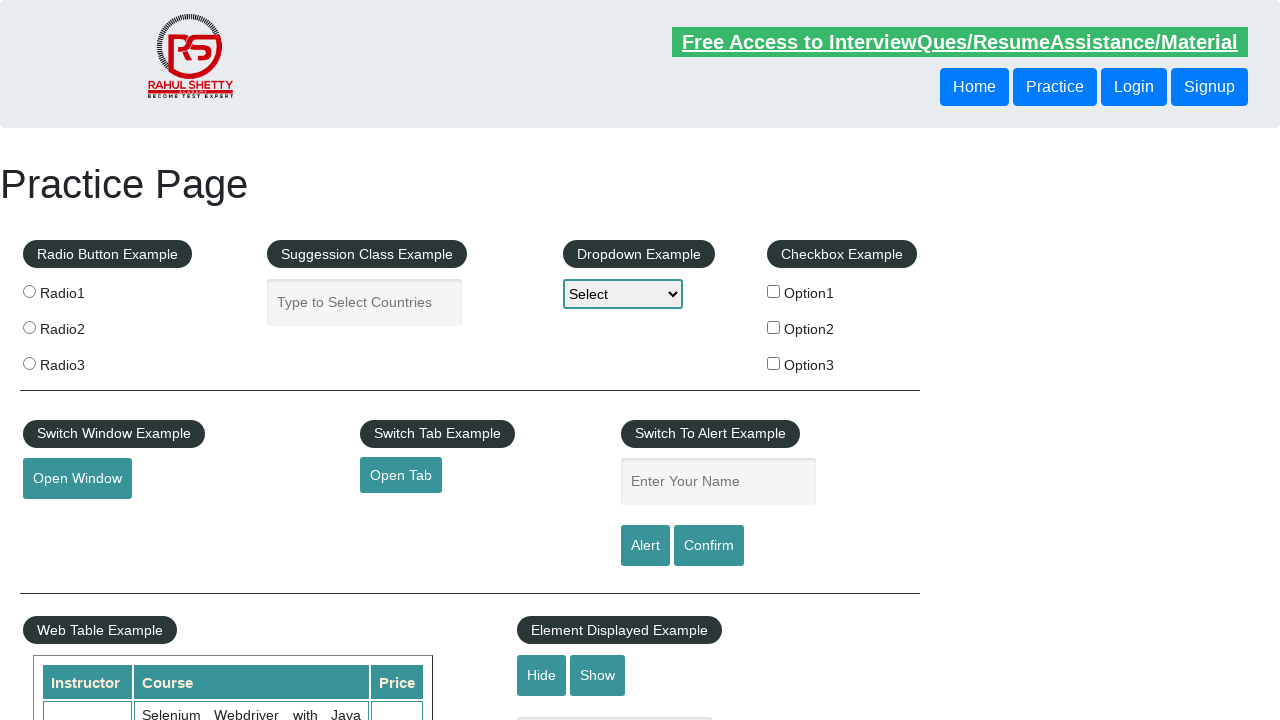

Set up dialog handler to dismiss confirmation
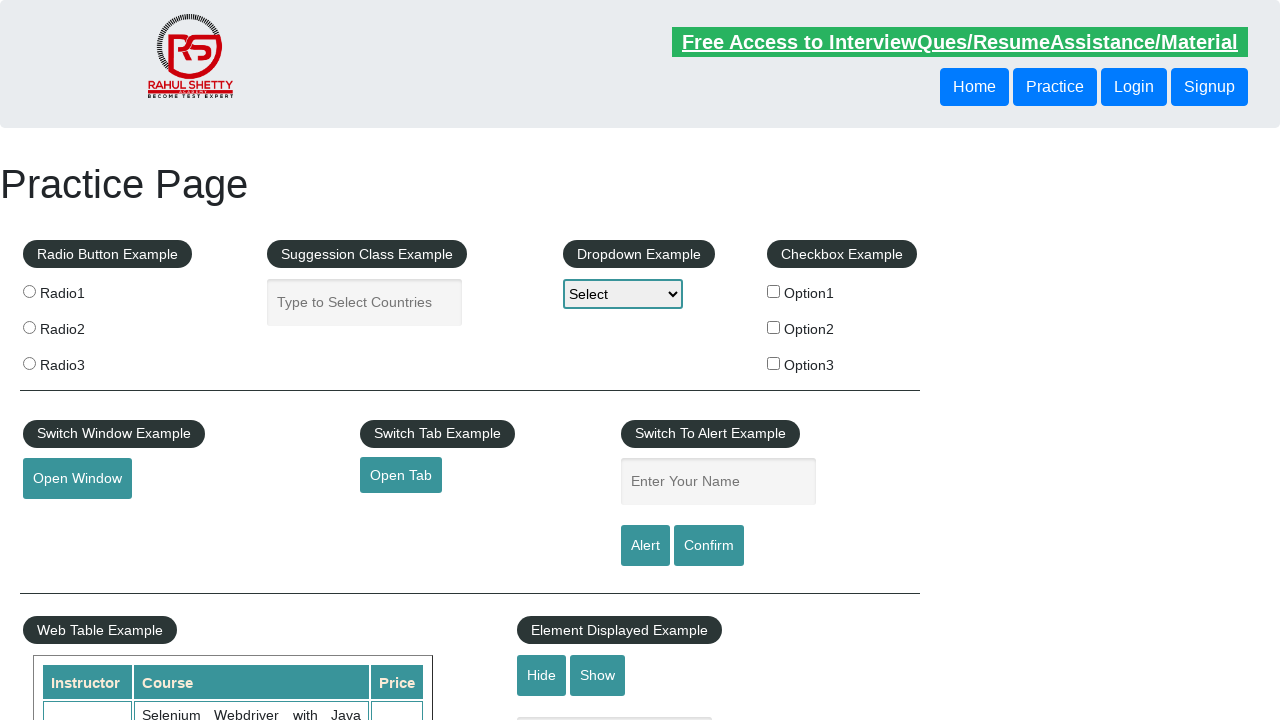

Waited for confirmation dialog to be dismissed
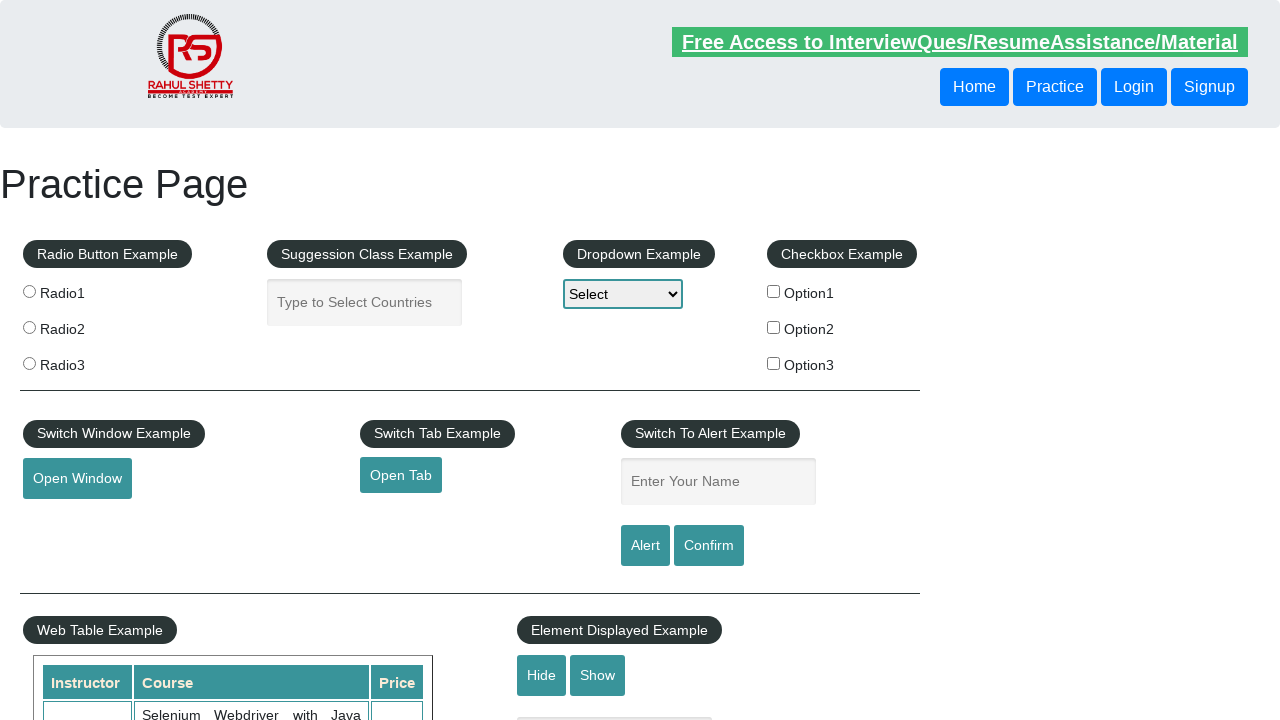

Clicked confirm button again to trigger another dialog at (709, 546) on #confirmbtn
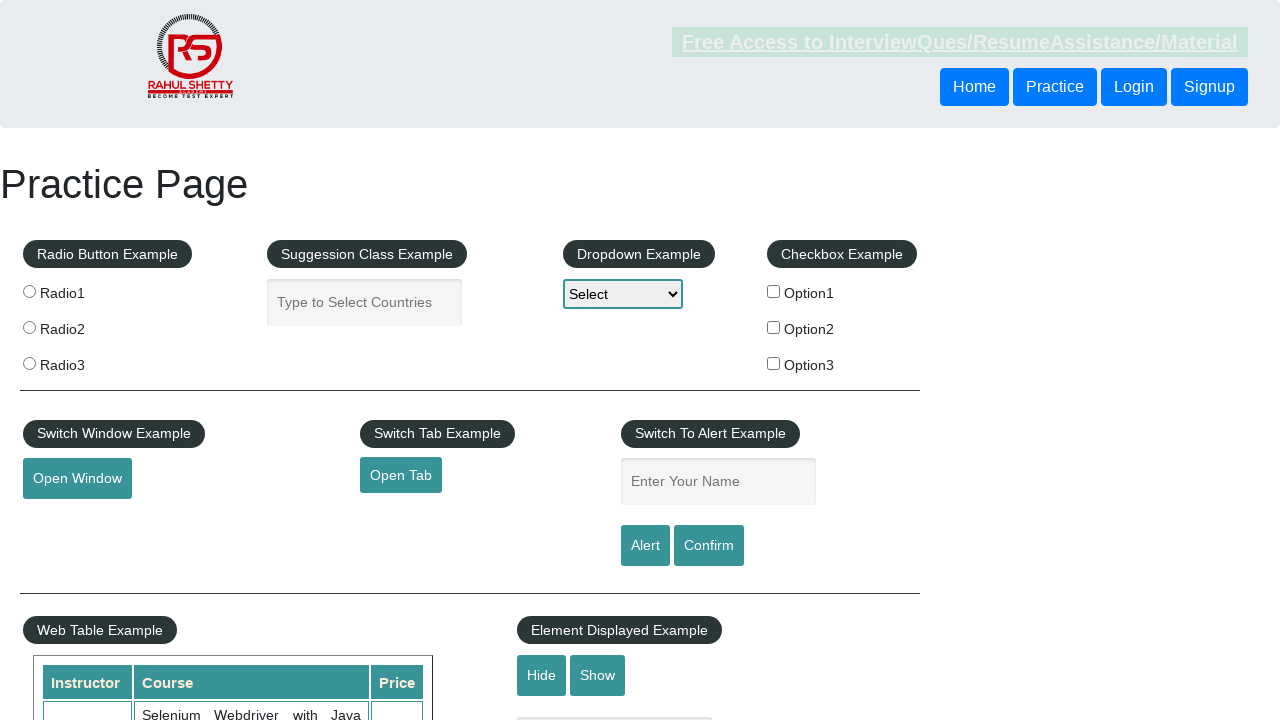

Set up dialog handler to accept confirmation
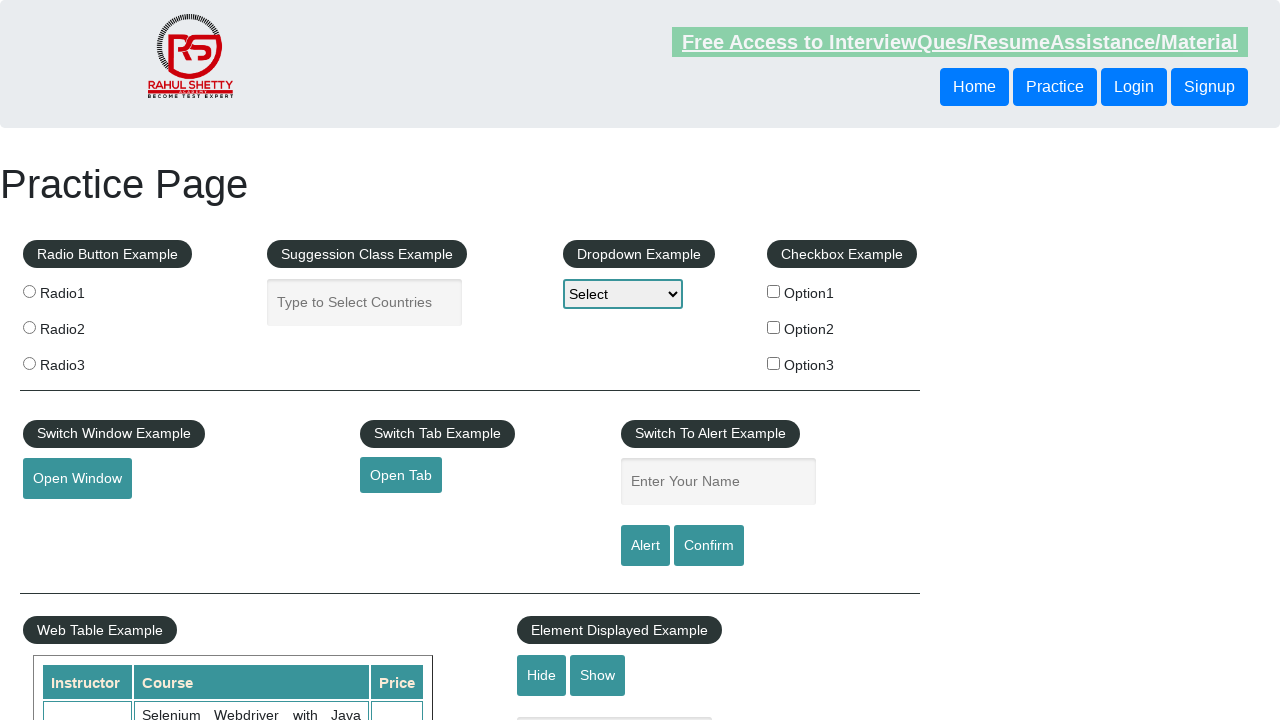

Waited for confirmation dialog to be accepted
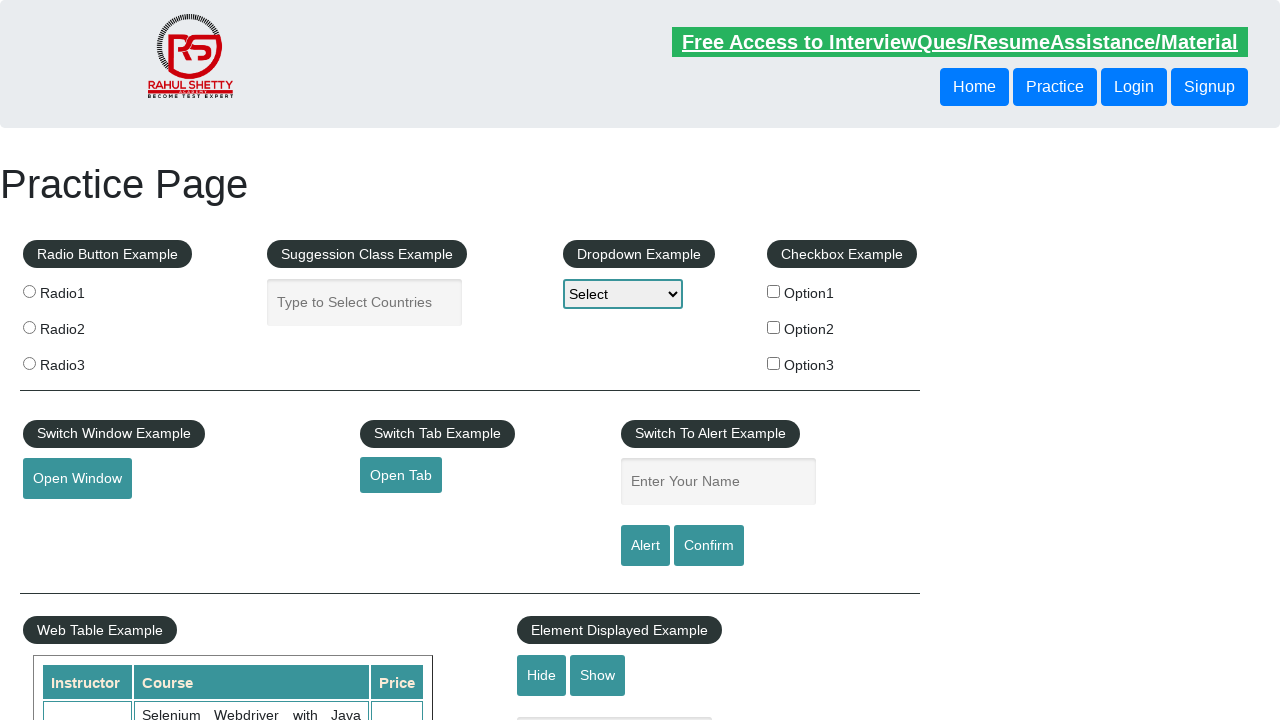

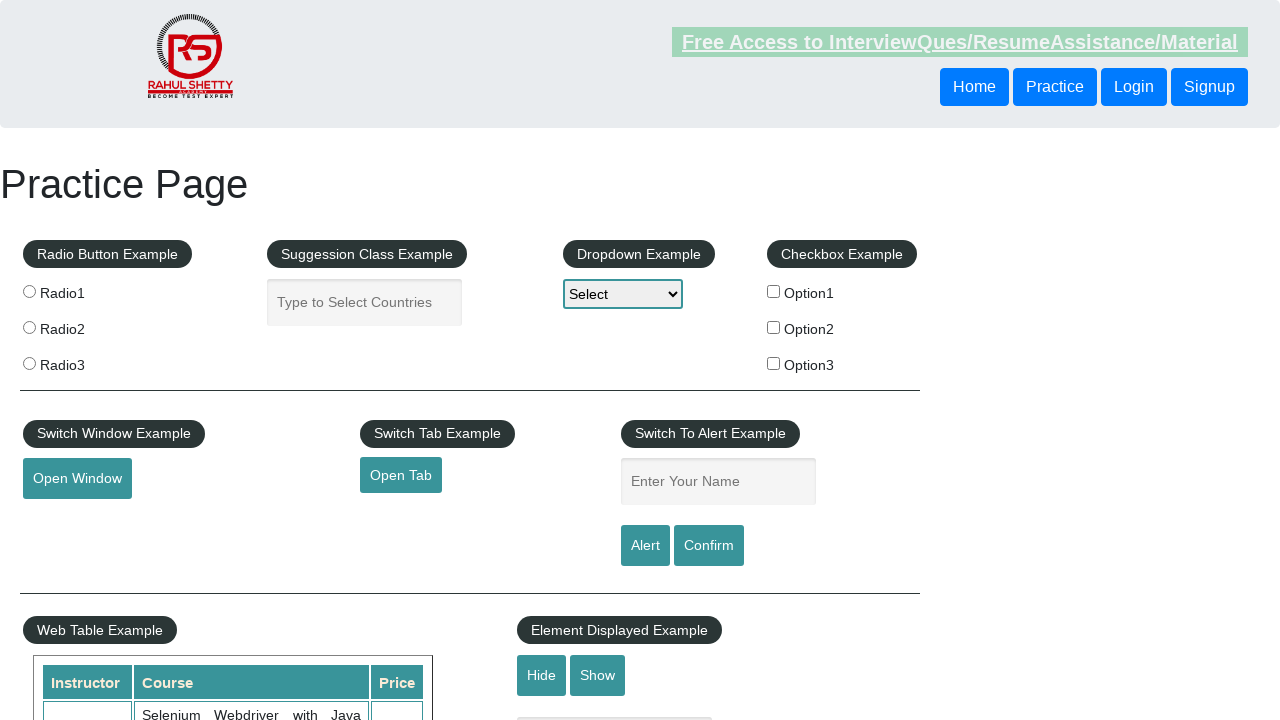